Tests radio button functionality by locating and interacting with radio button elements

Starting URL: https://demoqa.com/radio-button

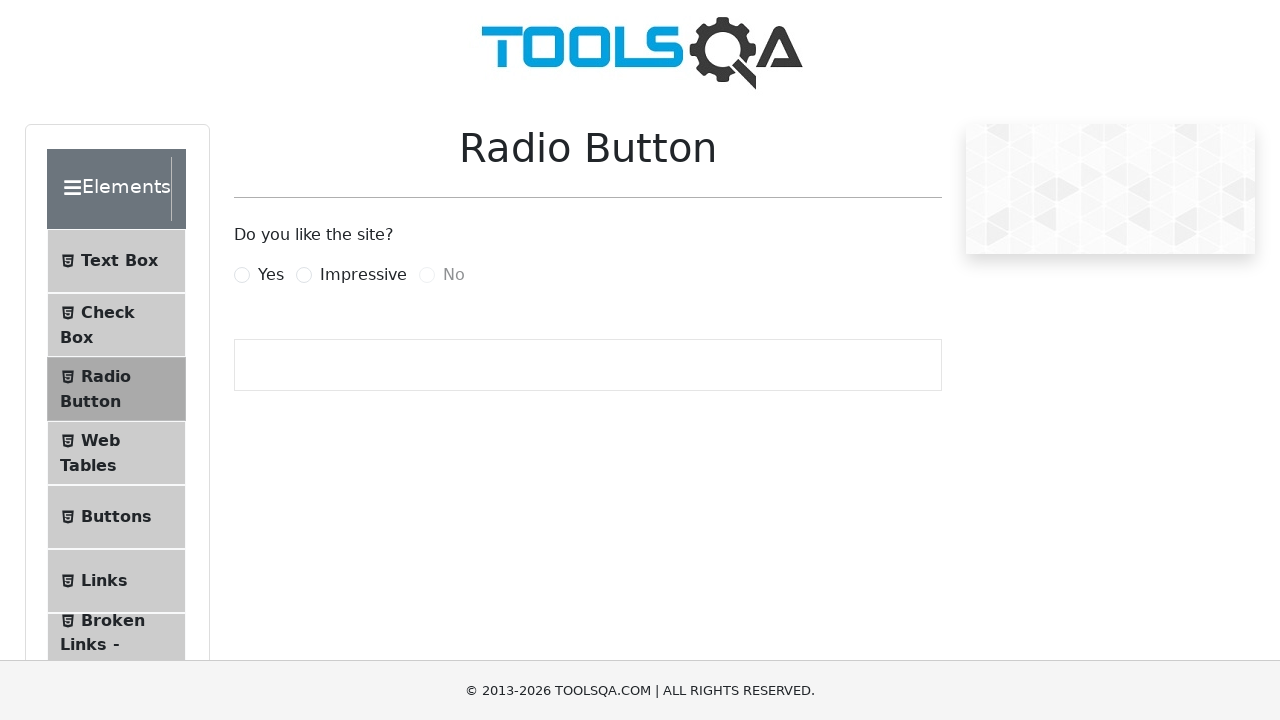

Navigated to radio button test page
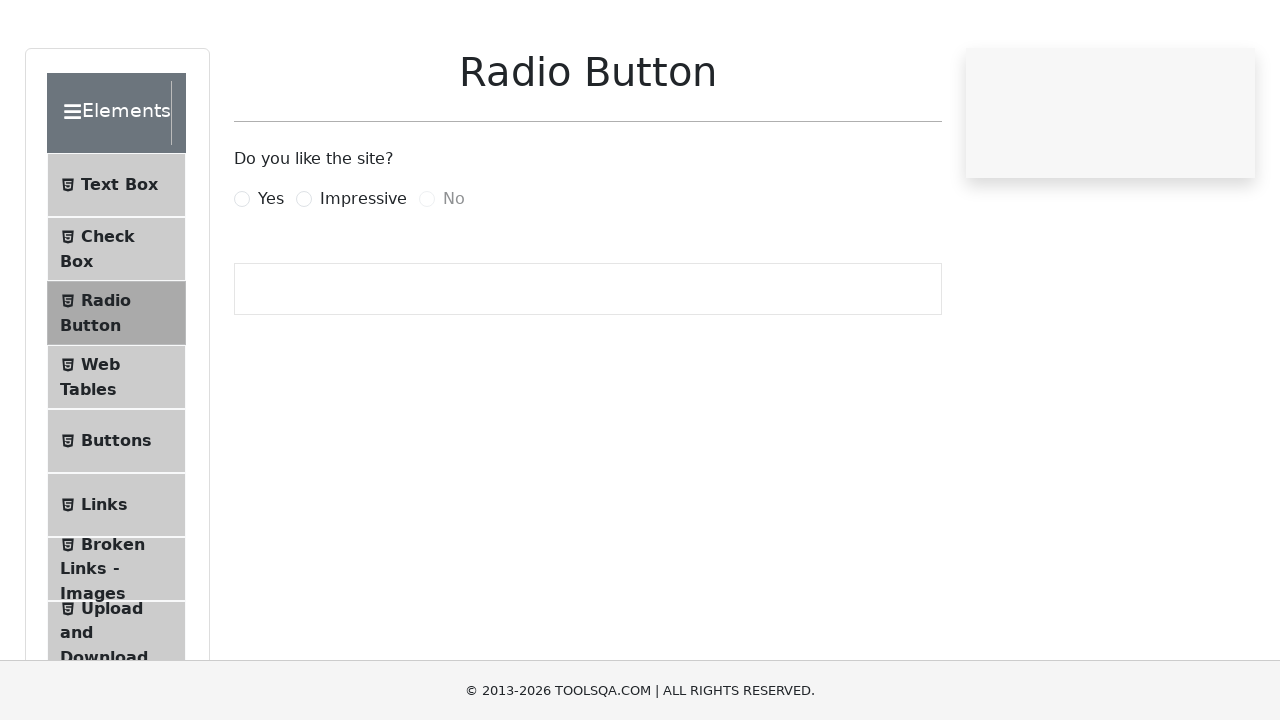

Located 'Yes' radio button label
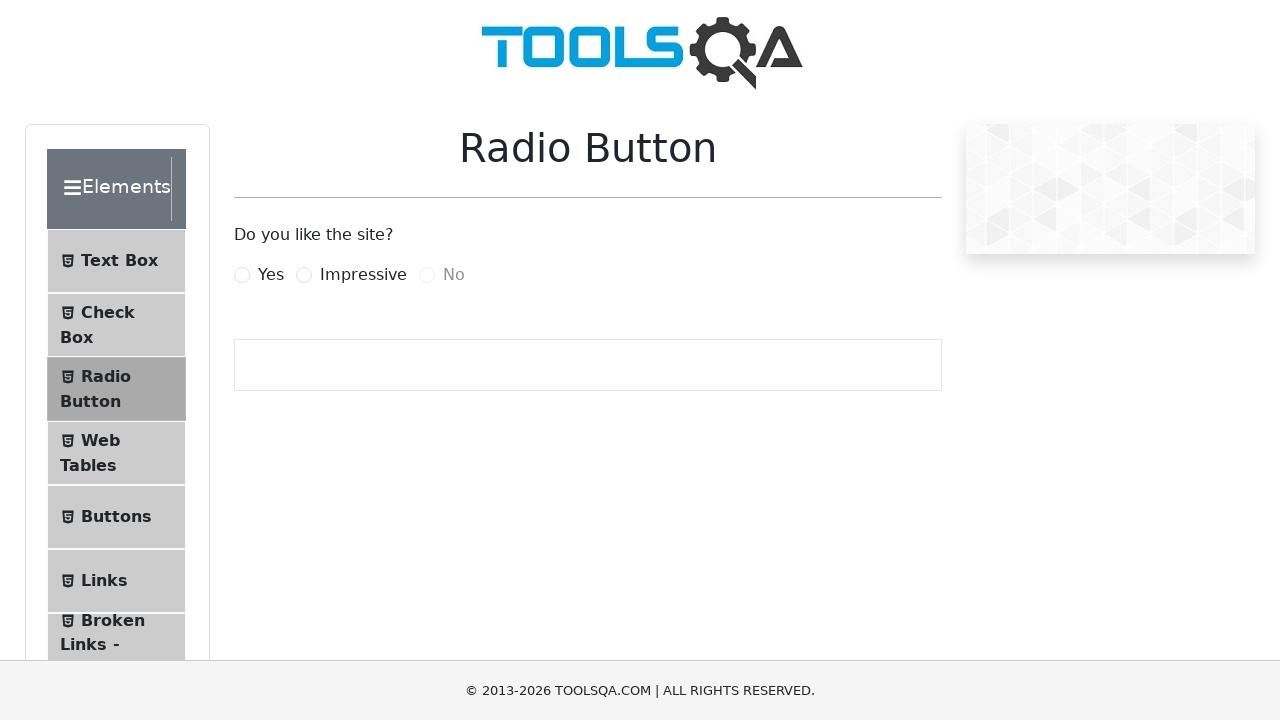

Located 'Yes' radio button input element
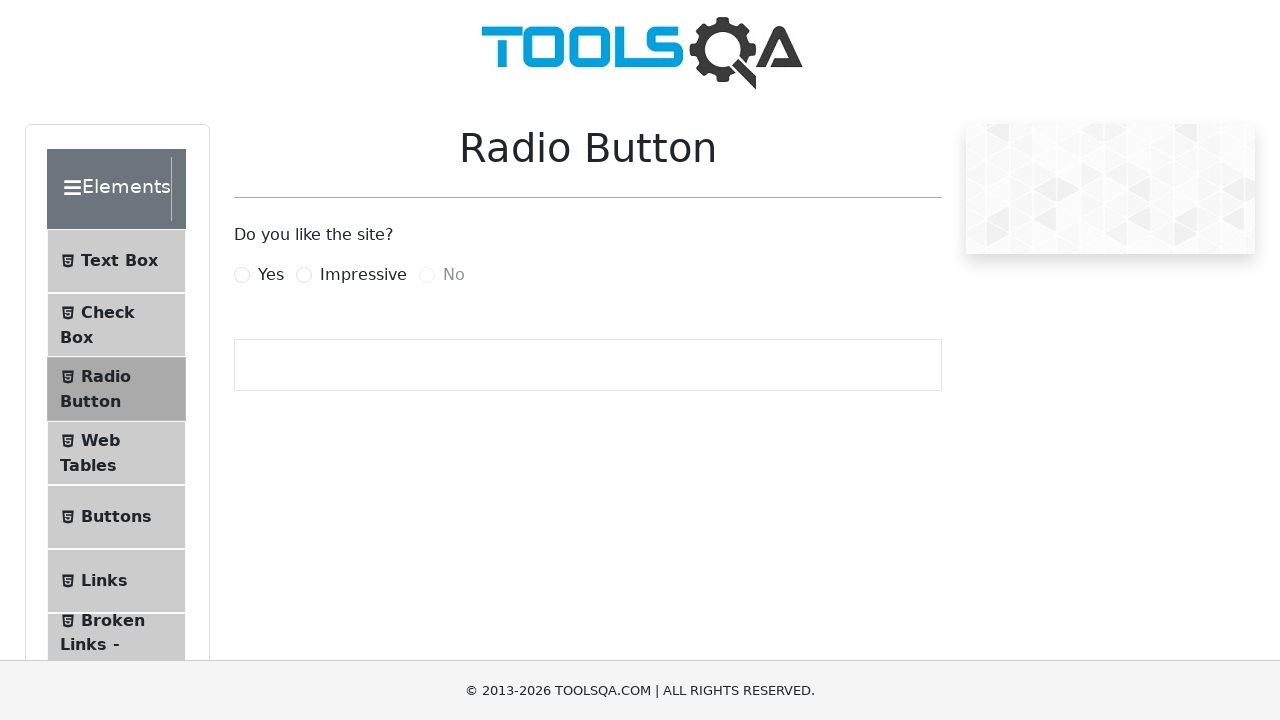

Located 'Impressive' radio button label
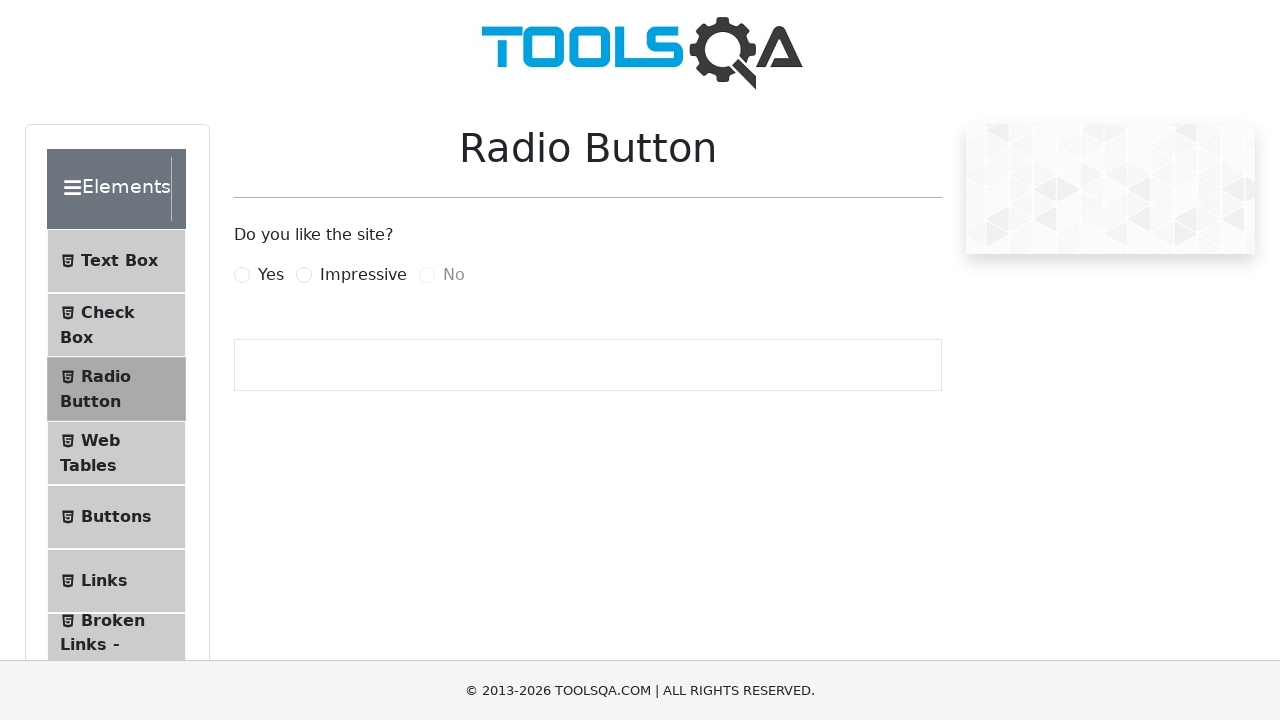

Located 'Impressive' radio button input element
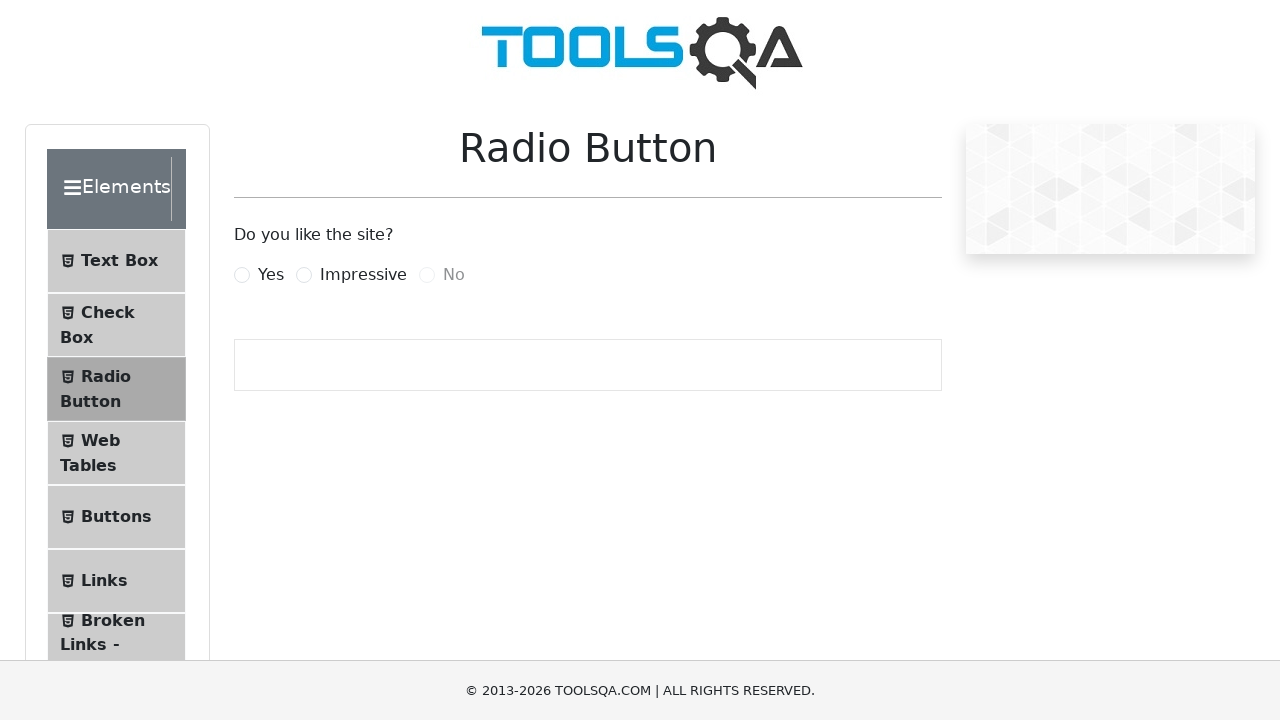

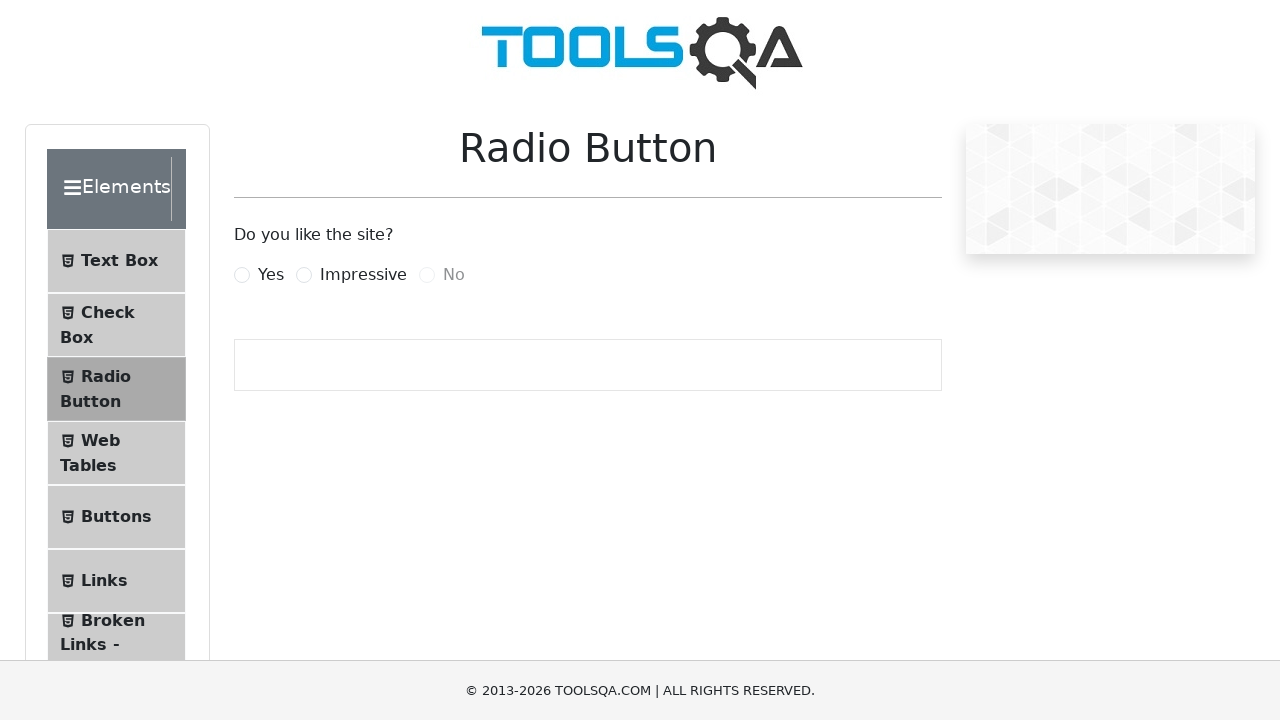